Tests the Workforce Development solutions page by navigating through Solutions menu, verifying page content and use cases for HVAC, Electrical, and Plumbing training

Starting URL: https://imaginxavr.com/

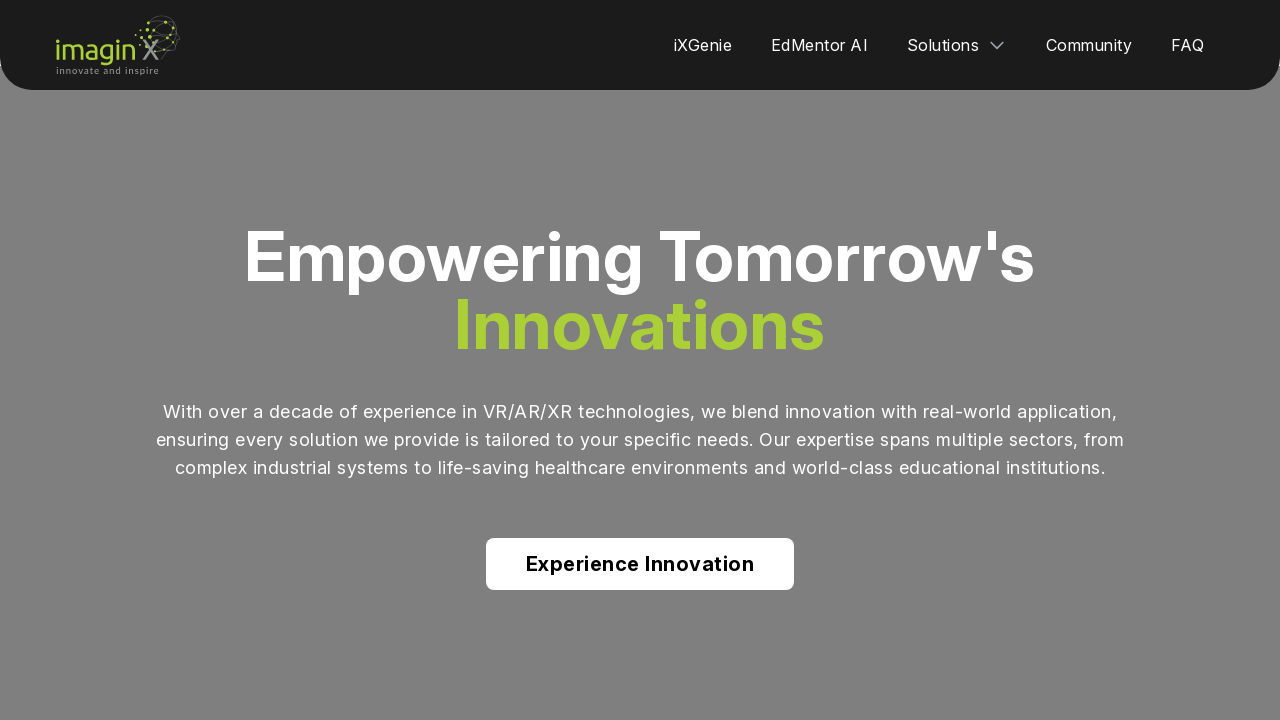

Page loaded successfully
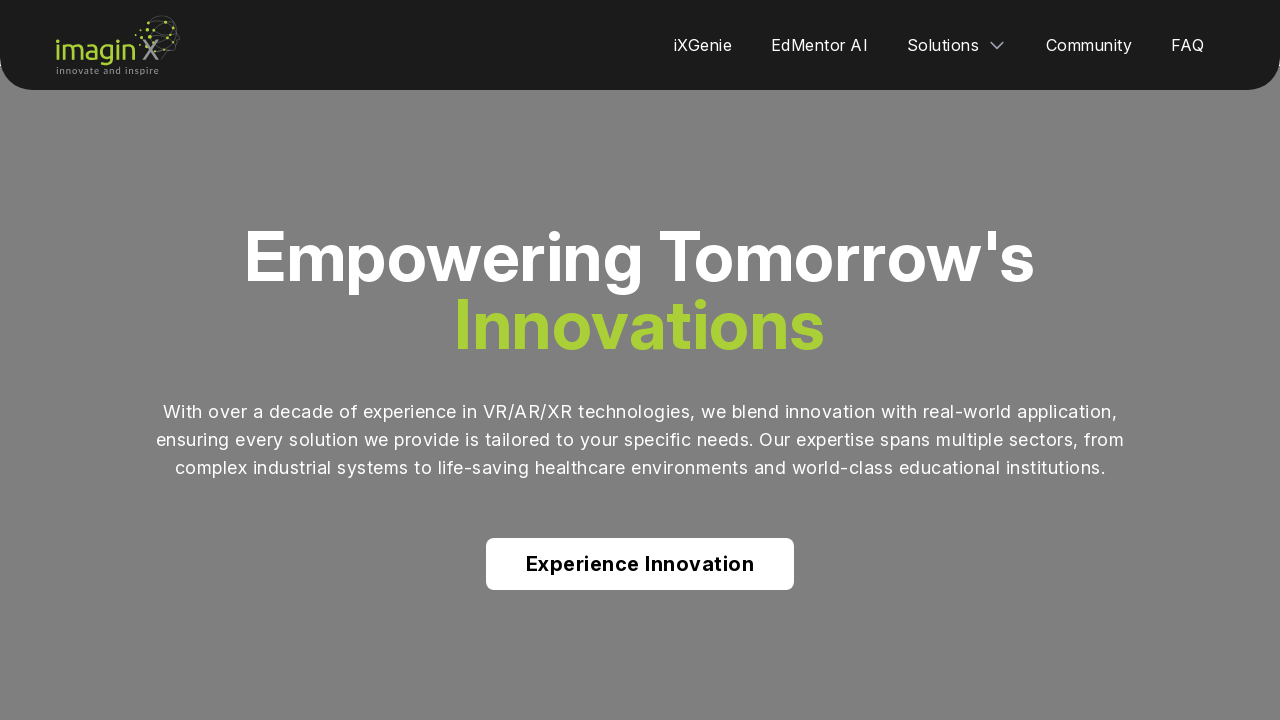

Hovered over Solutions menu at (957, 45) on xpath=(//a[normalize-space()='Solutions'])[1]
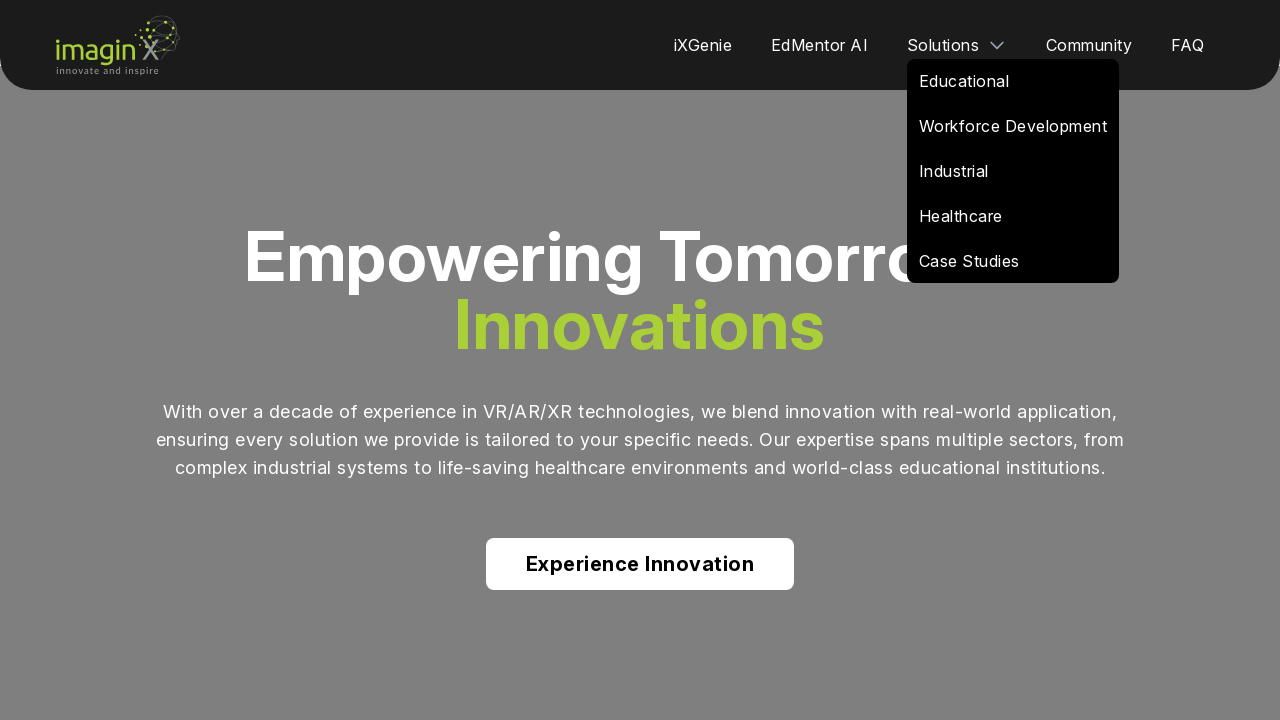

Hovered over Workforce Development link at (1013, 126) on xpath=(//a[normalize-space()='Workforce Development'])[1]
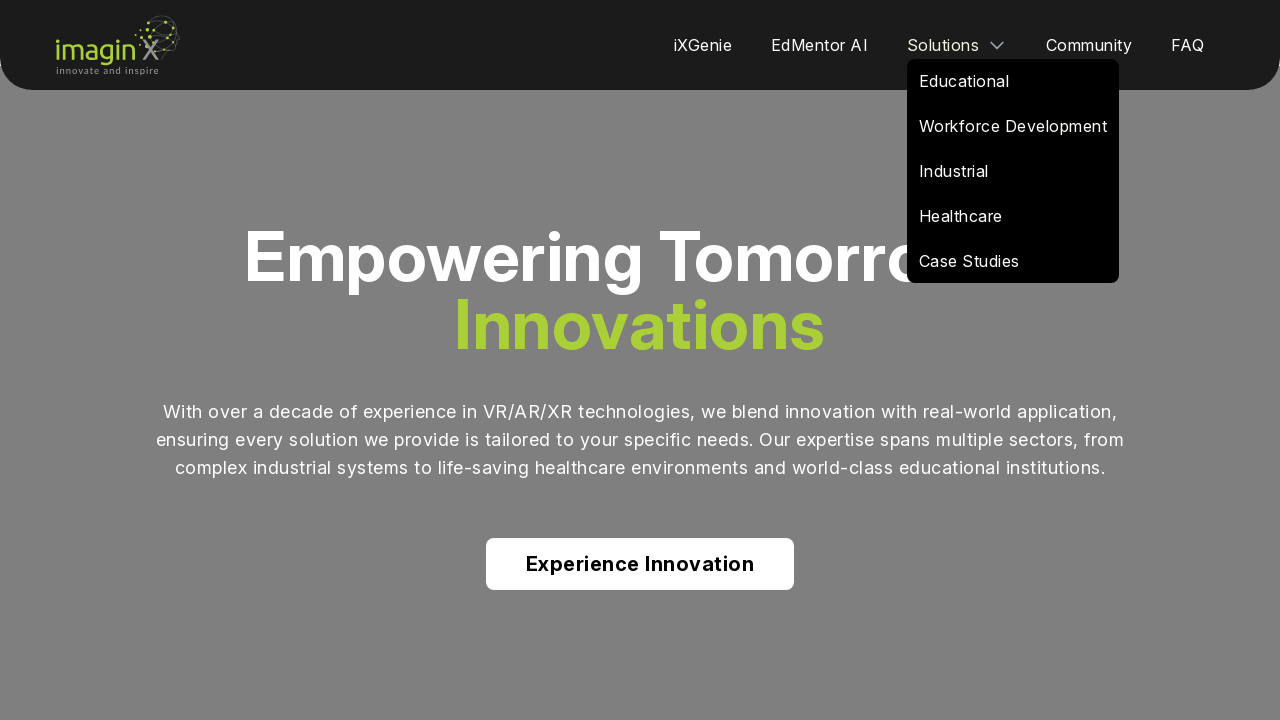

Clicked Workforce Development link at (1013, 126) on xpath=(//a[normalize-space()='Workforce Development'])[1]
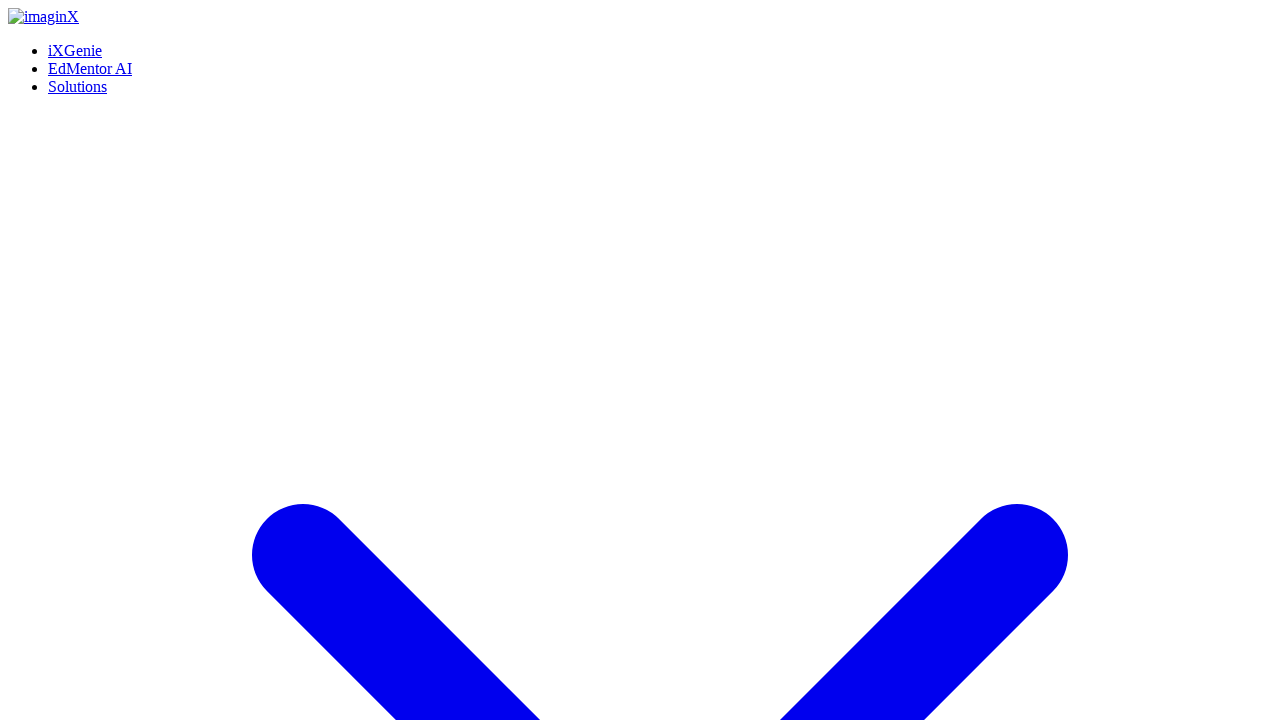

Workforce Development page loaded
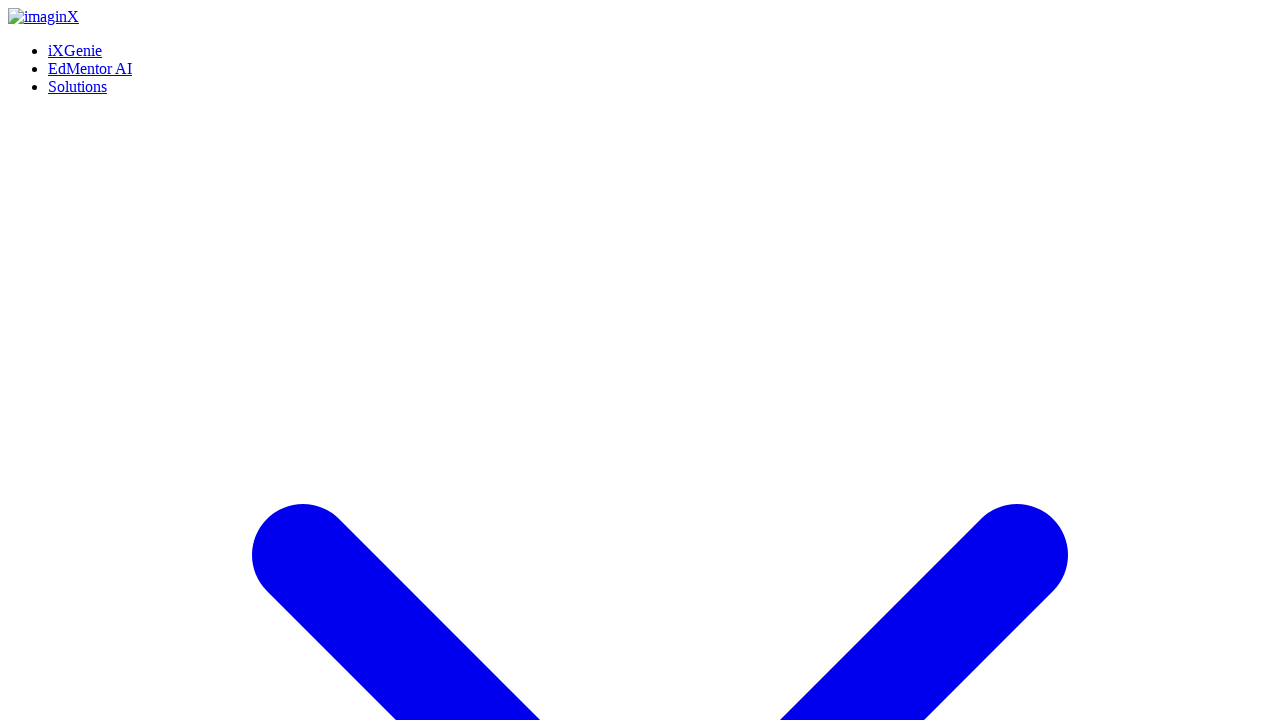

Waited for page content to fully render
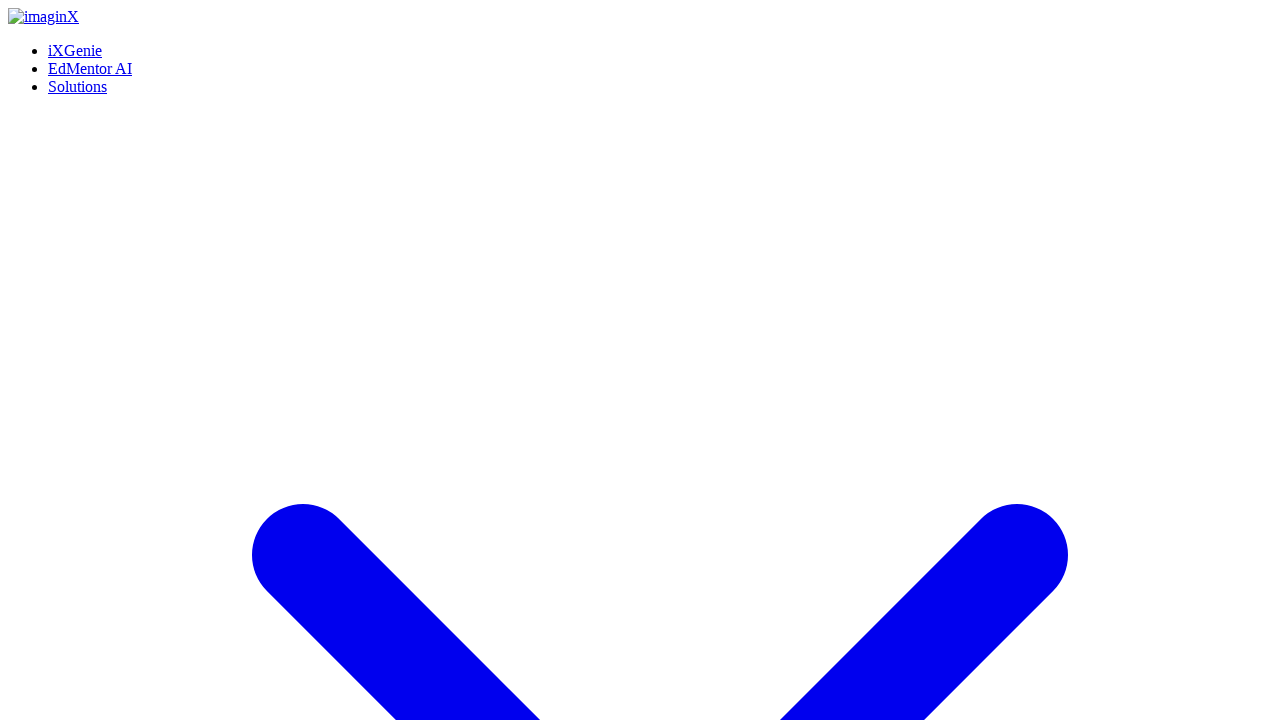

Scrolled to bottom of page
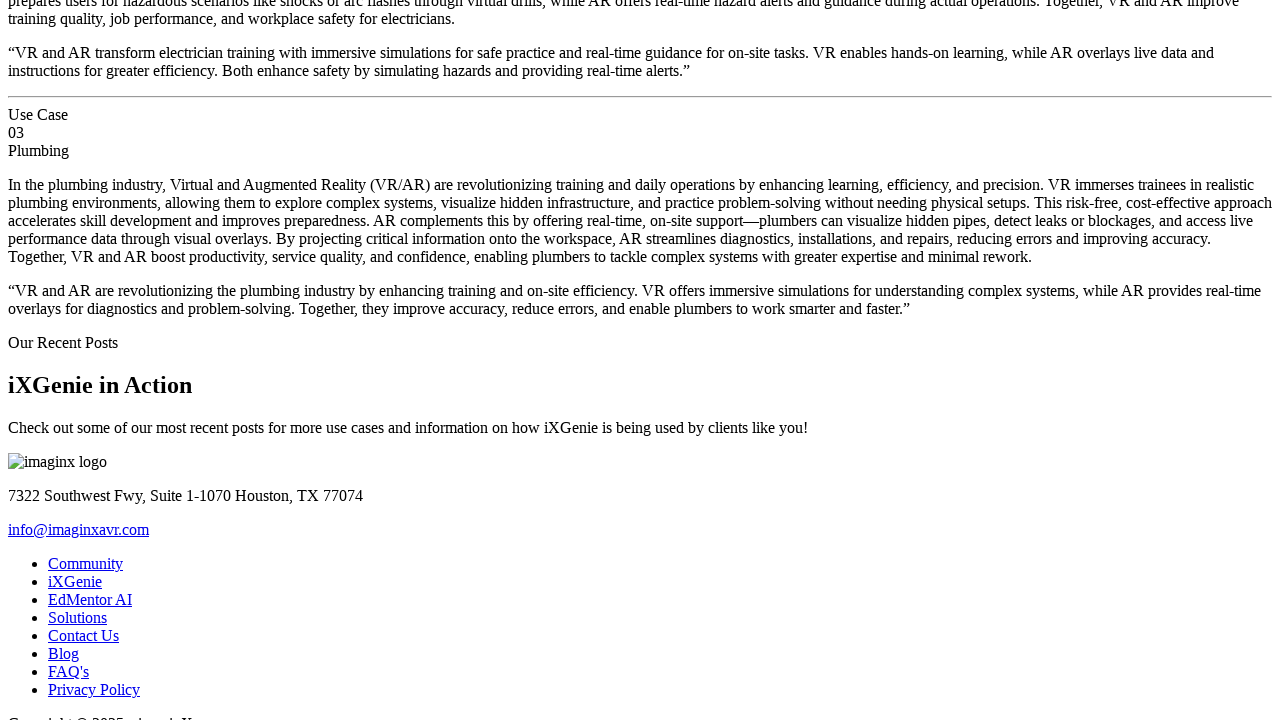

Waited after scrolling to bottom
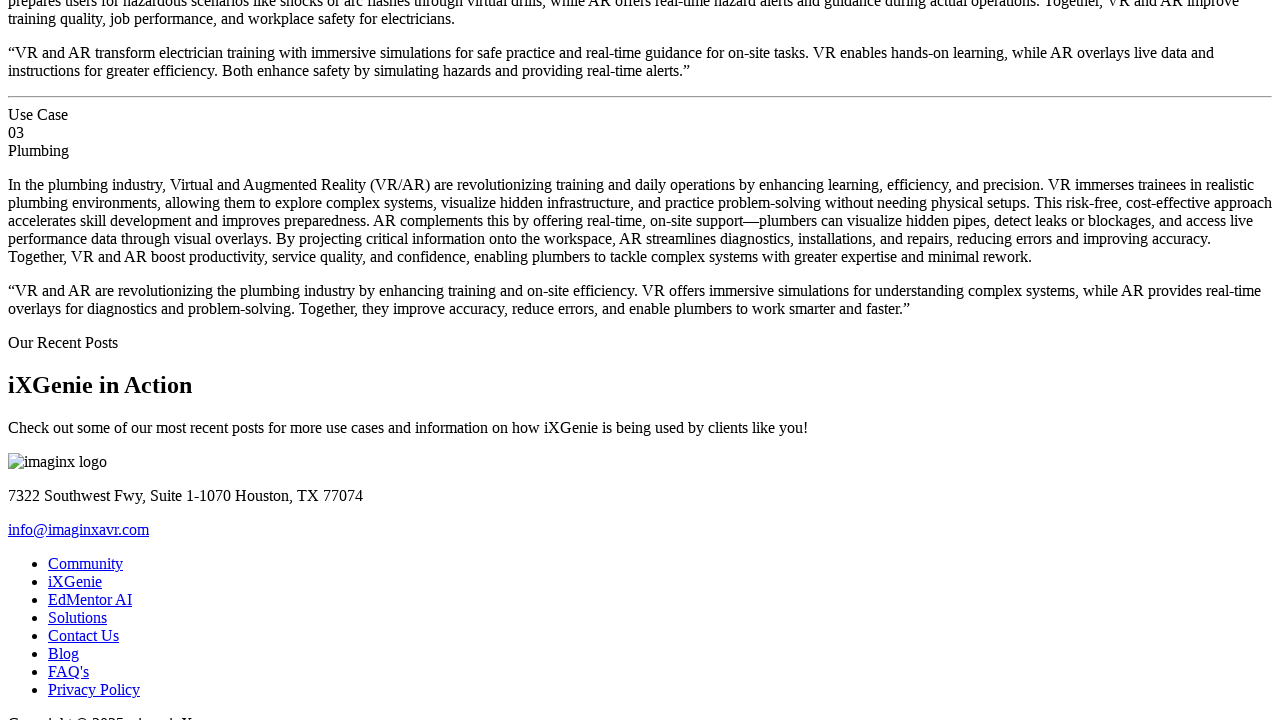

Scrolled back to top of page
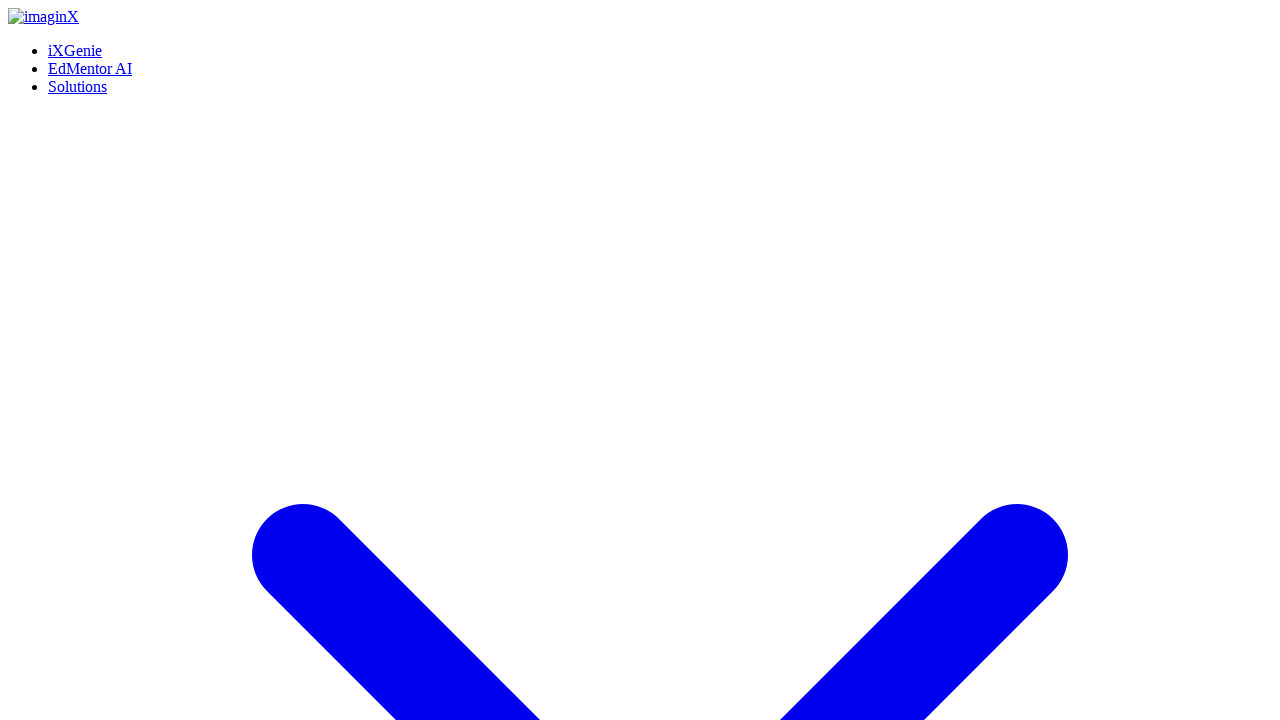

Waited after scrolling to top
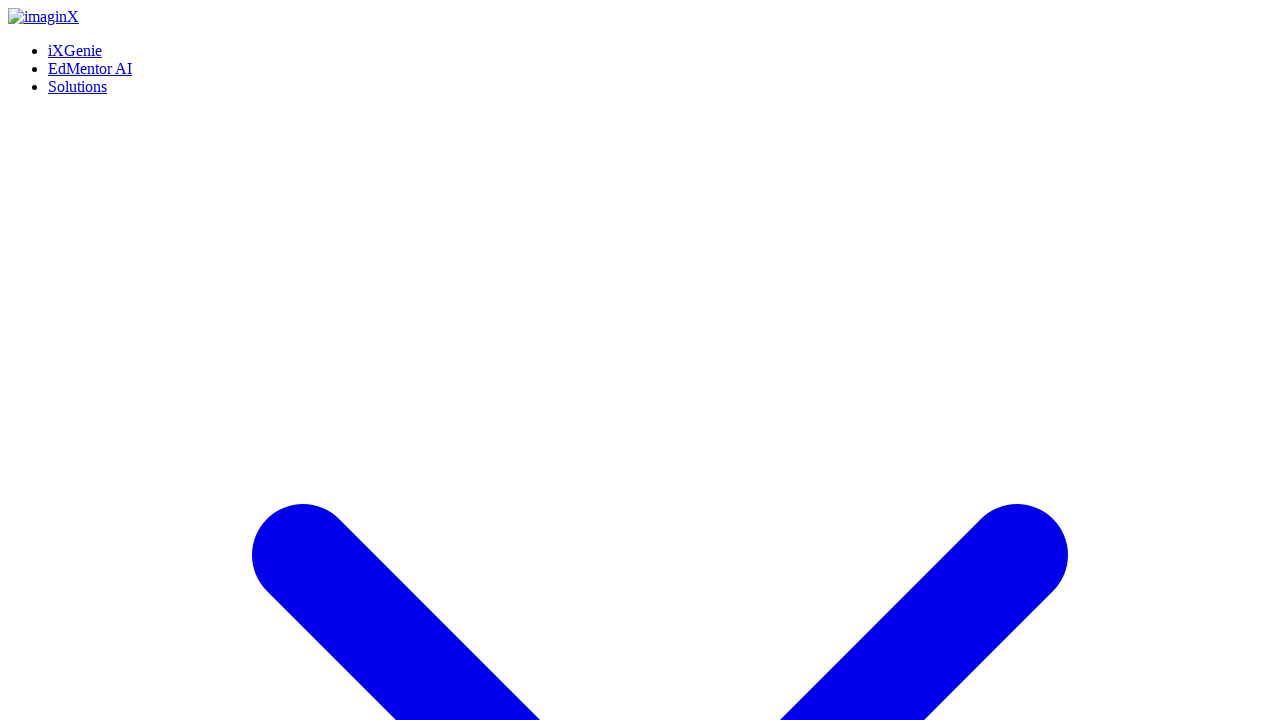

Verified main 'Workforce Development' header is present
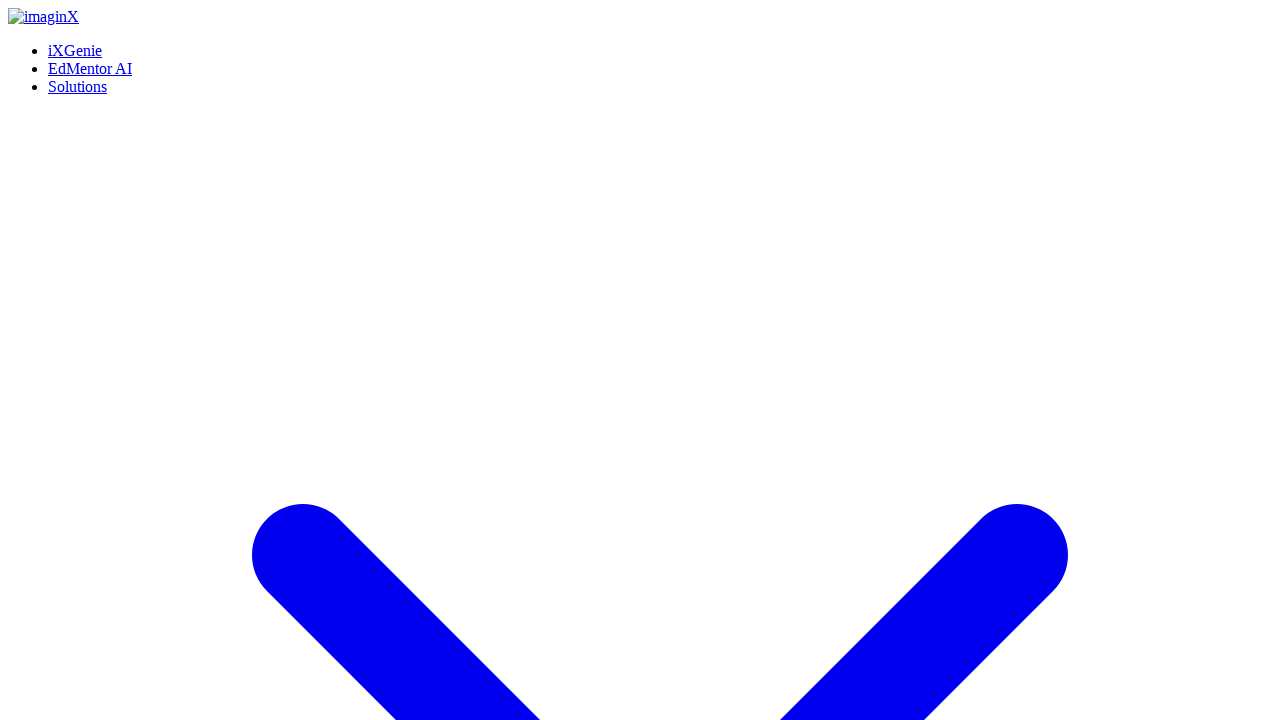

Hovered over Schedule a Call button at (58, 360) on (//a[contains(normalize-space(),'Schedule a Call')])[1]
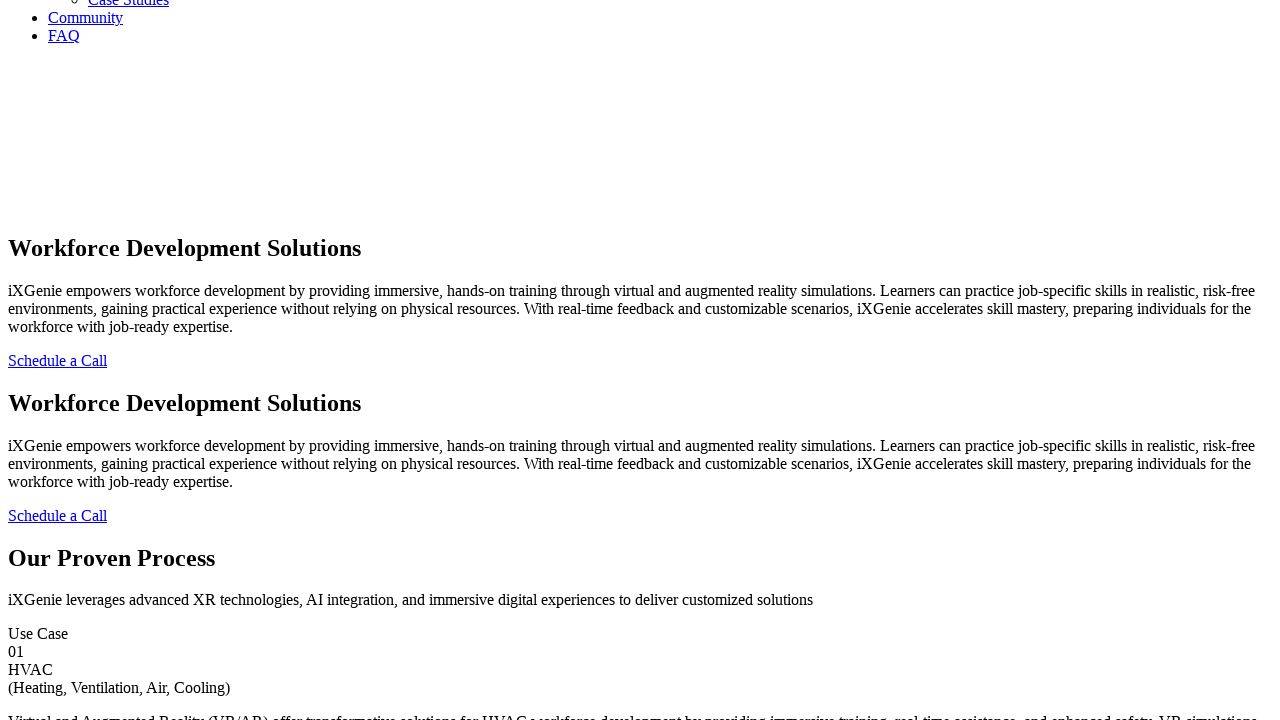

Clicked Schedule a Call button at (58, 360) on (//a[contains(normalize-space(),'Schedule a Call')])[1]
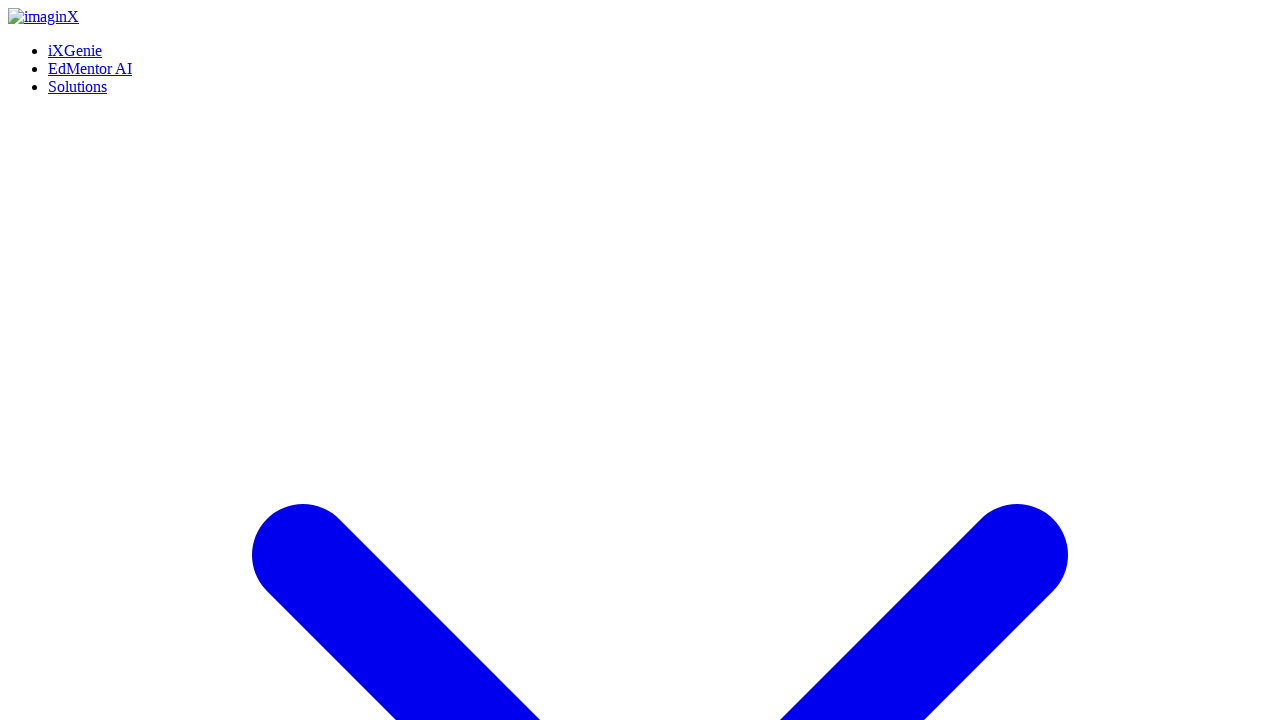

Contact Us page loaded
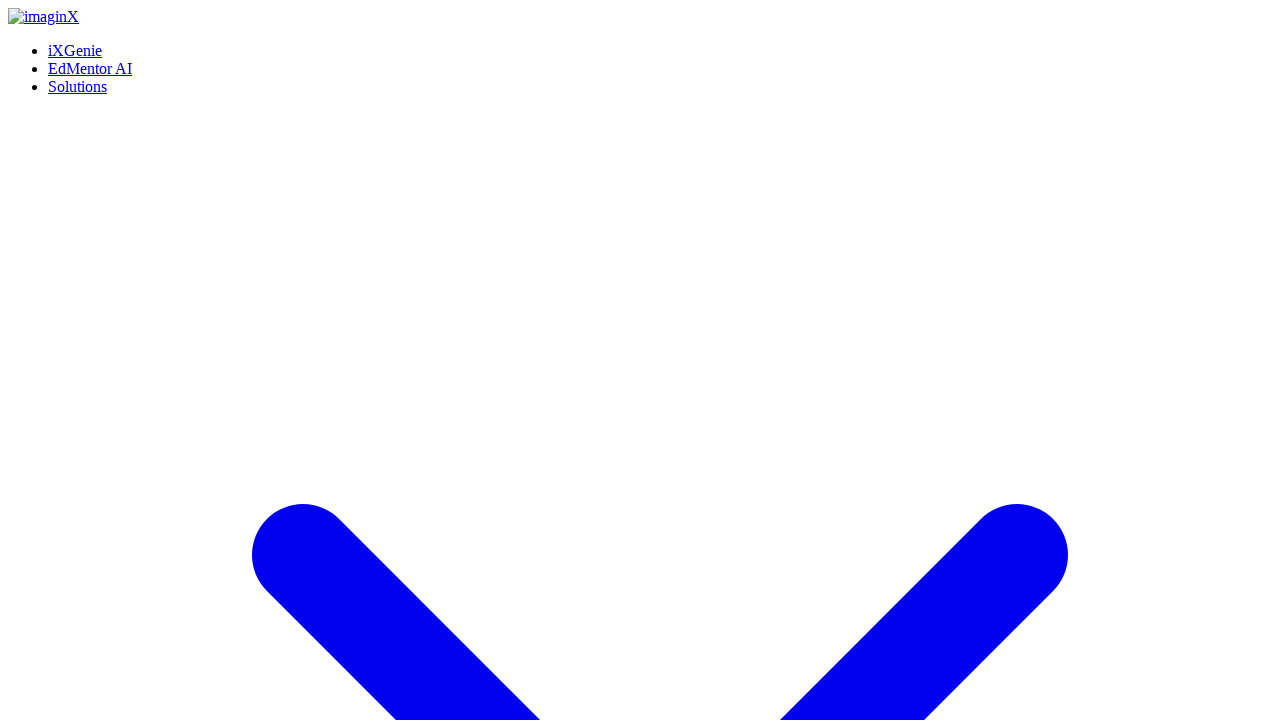

Verified 'Contact Us' header is displayed
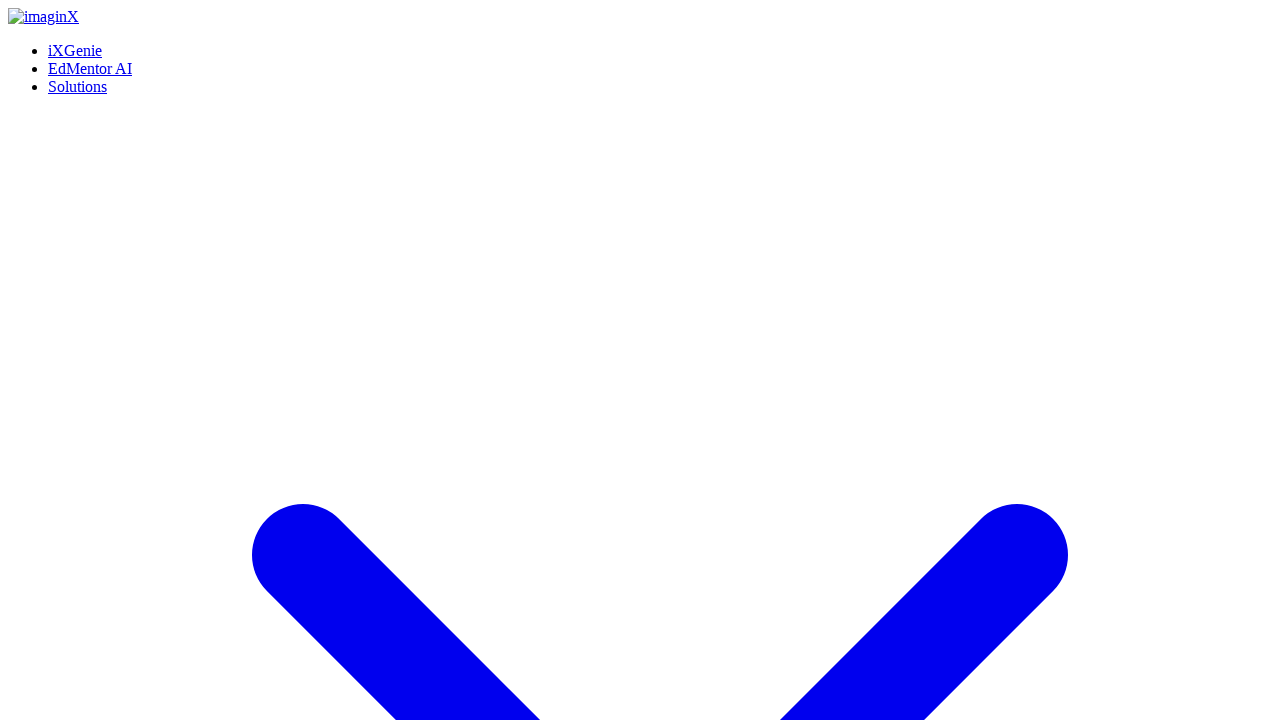

Navigated back to Workforce Development page
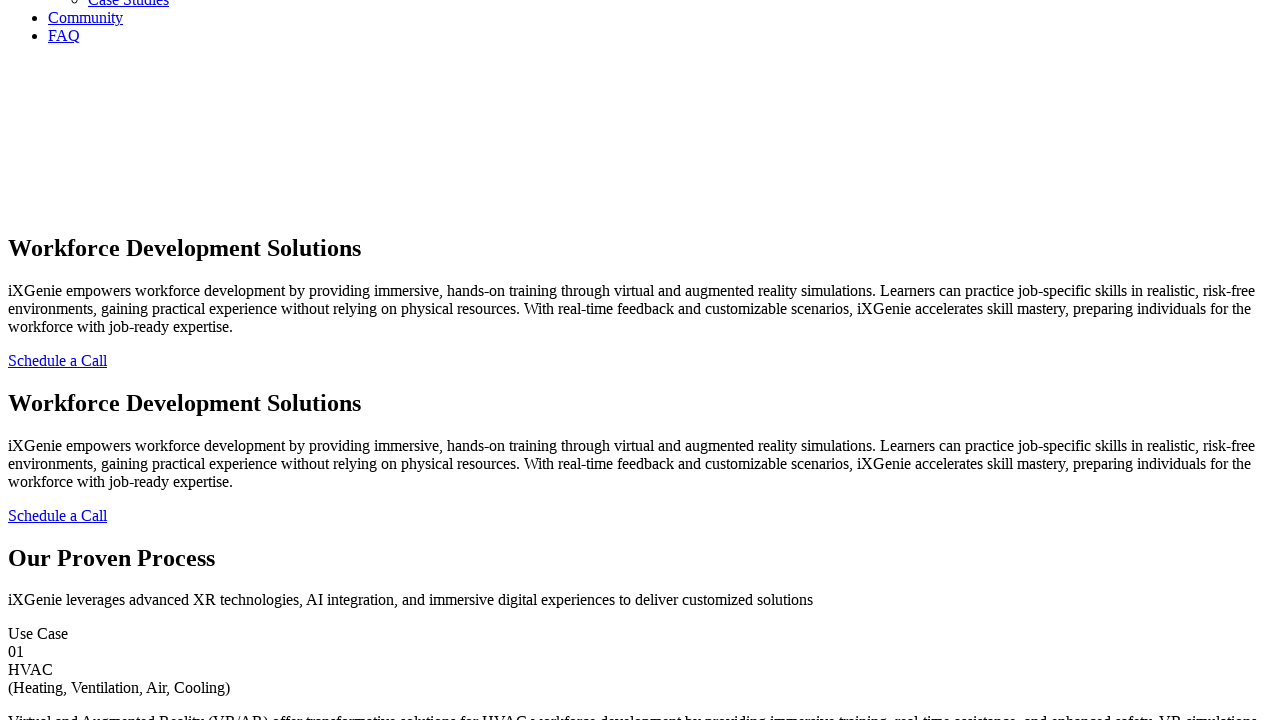

Workforce Development page reloaded
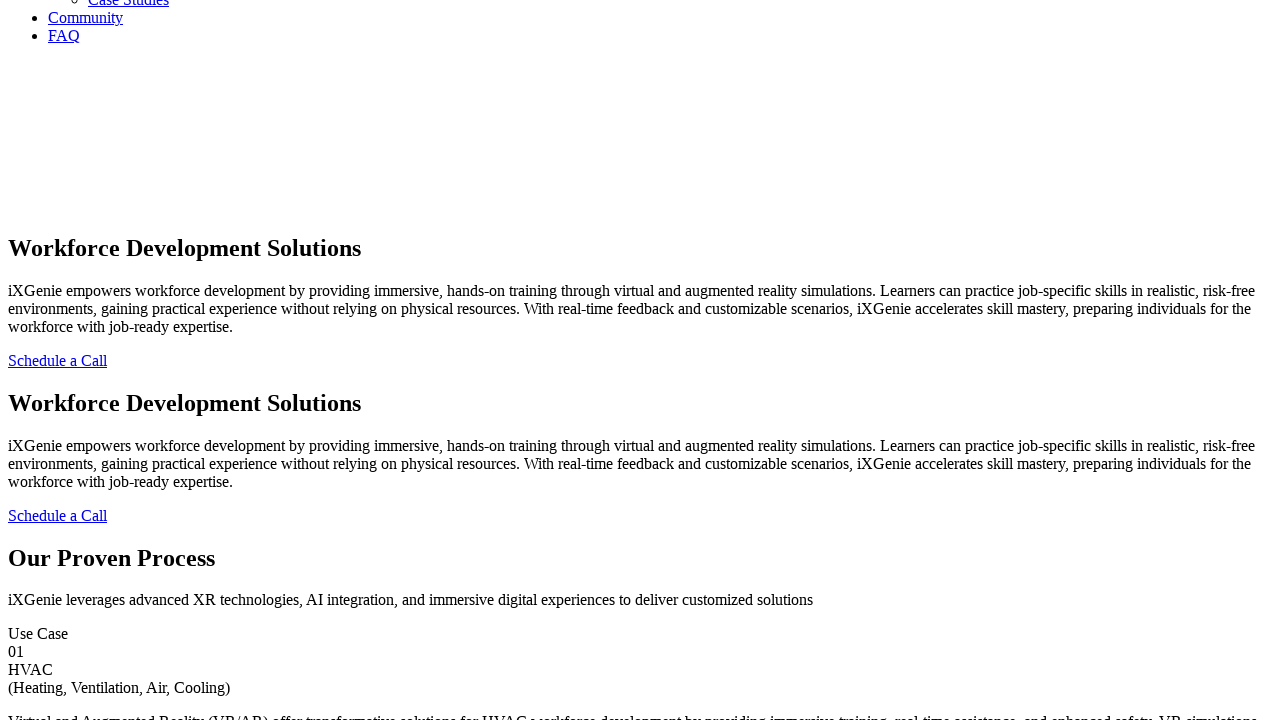

Verified HVAC use case section is present
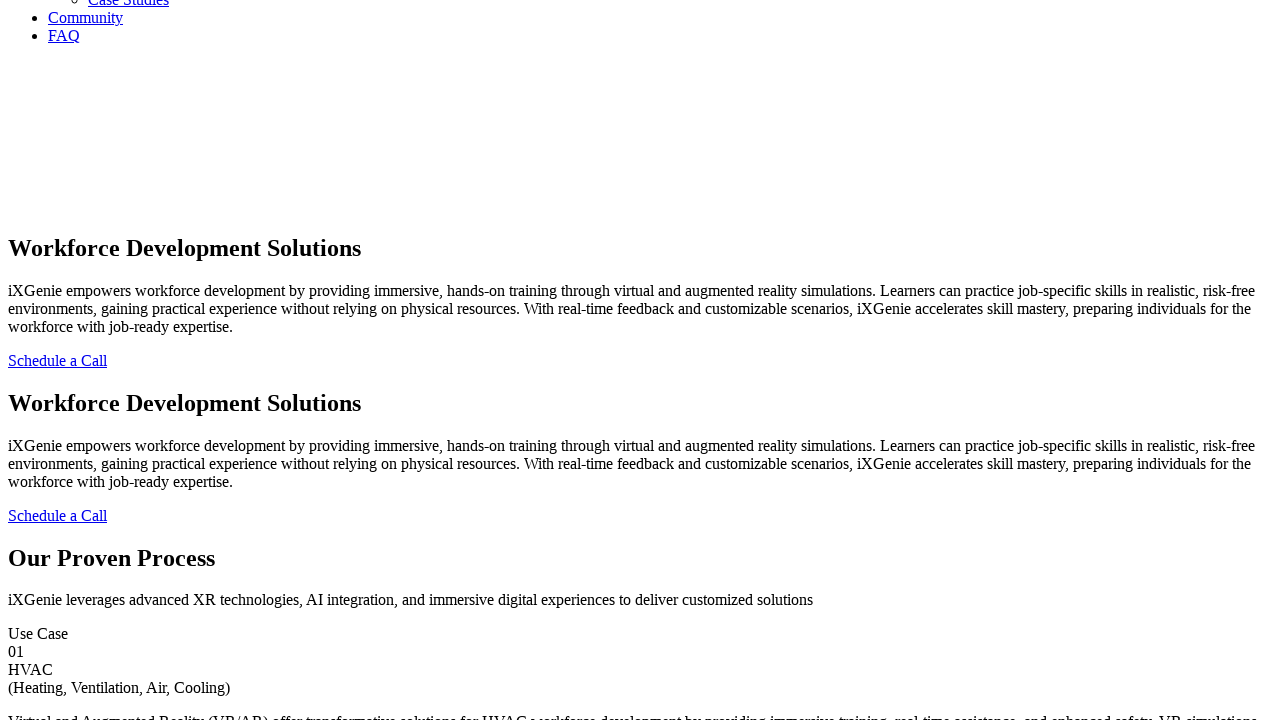

Verified Electrical use case section is present
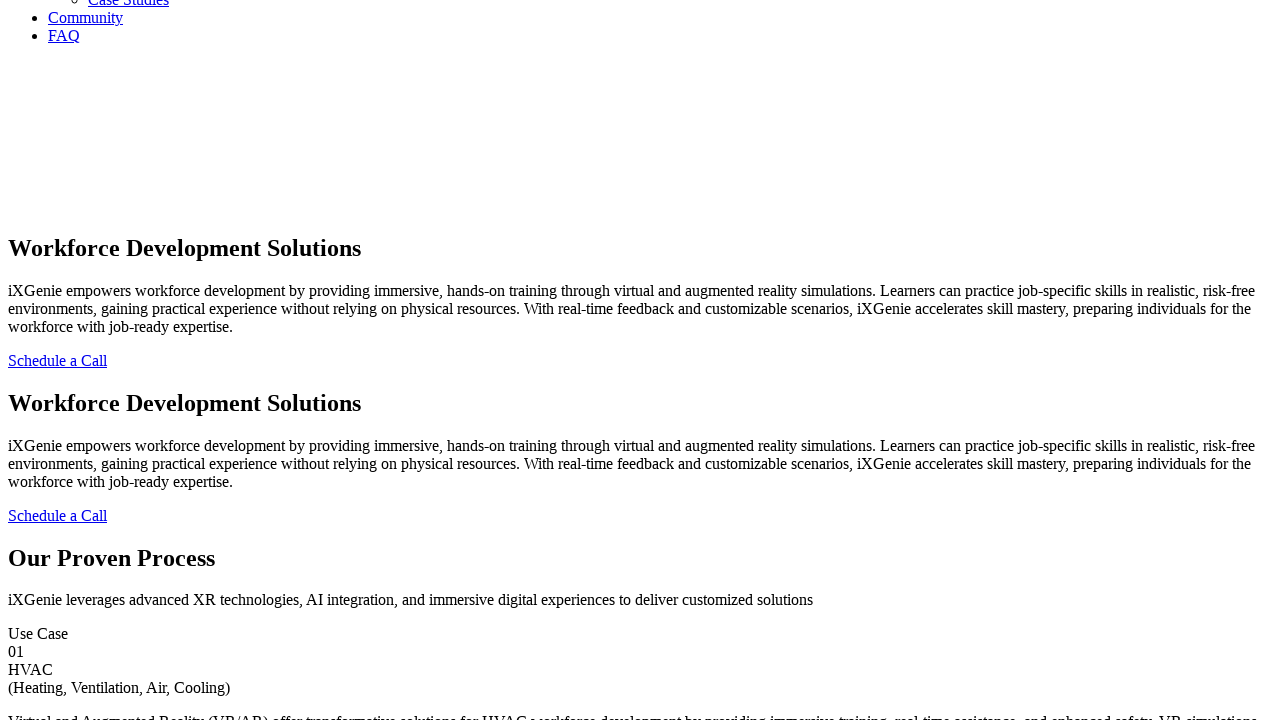

Verified Plumbing use case section is present
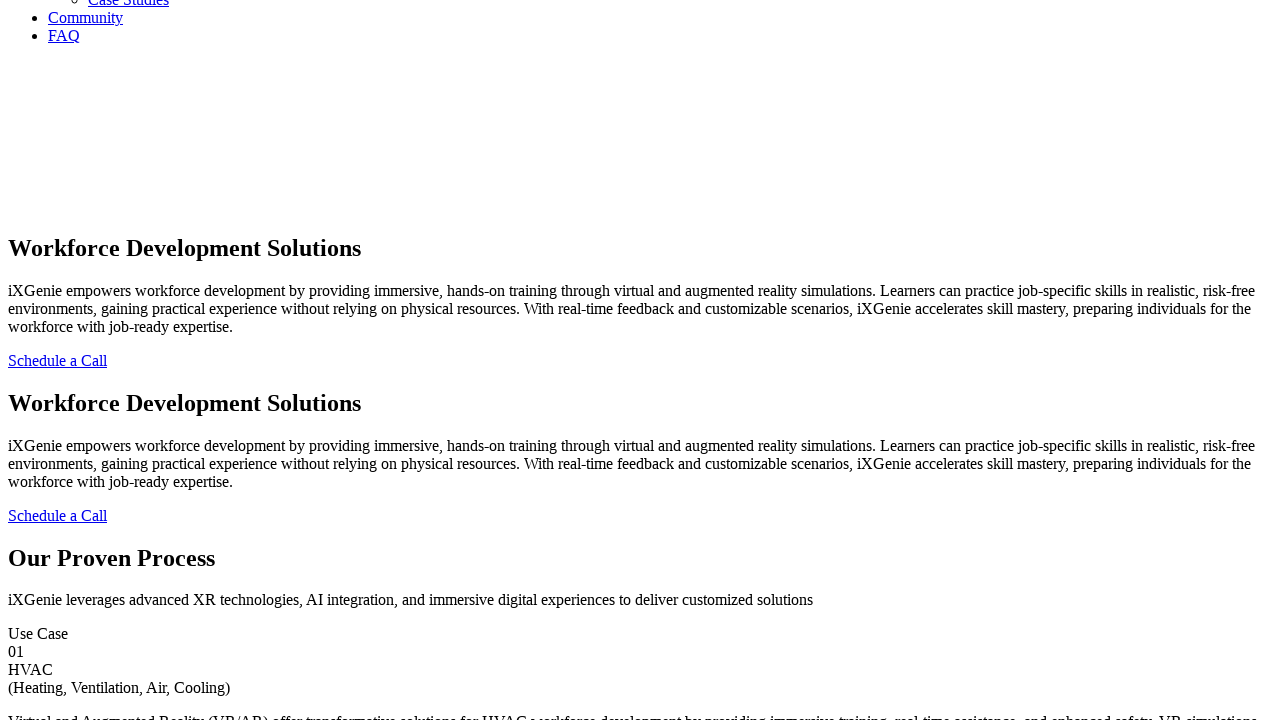

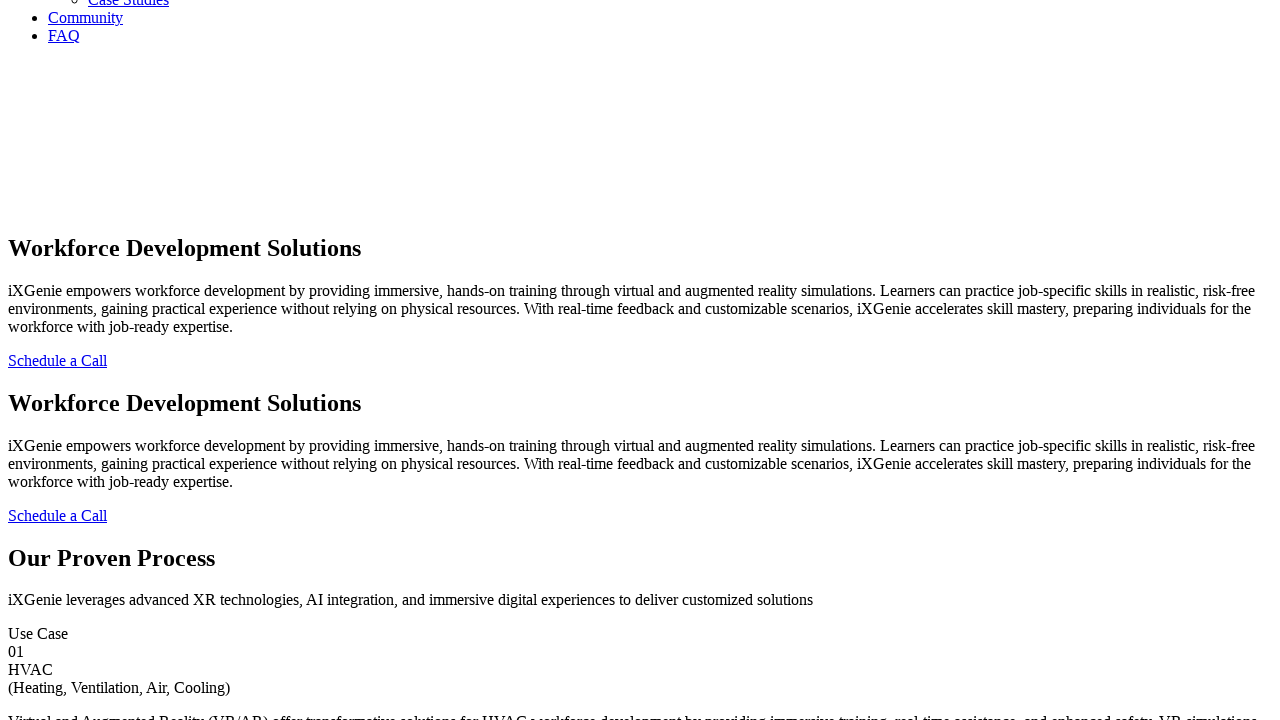